Tests an e-commerce site's product search and add-to-cart functionality by searching for products, filtering results, and adding specific items to cart

Starting URL: https://rahulshettyacademy.com/seleniumPractise/#/

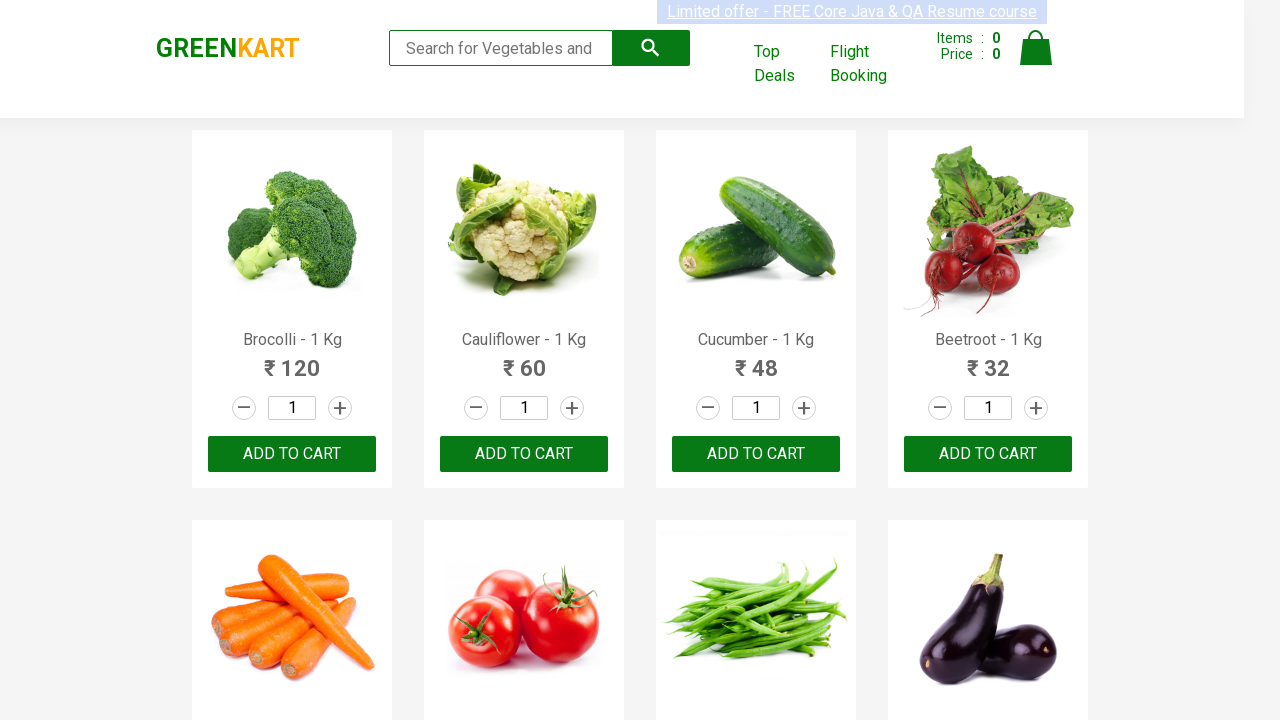

Filled search field with 'ca' to search for products on .search-keyword
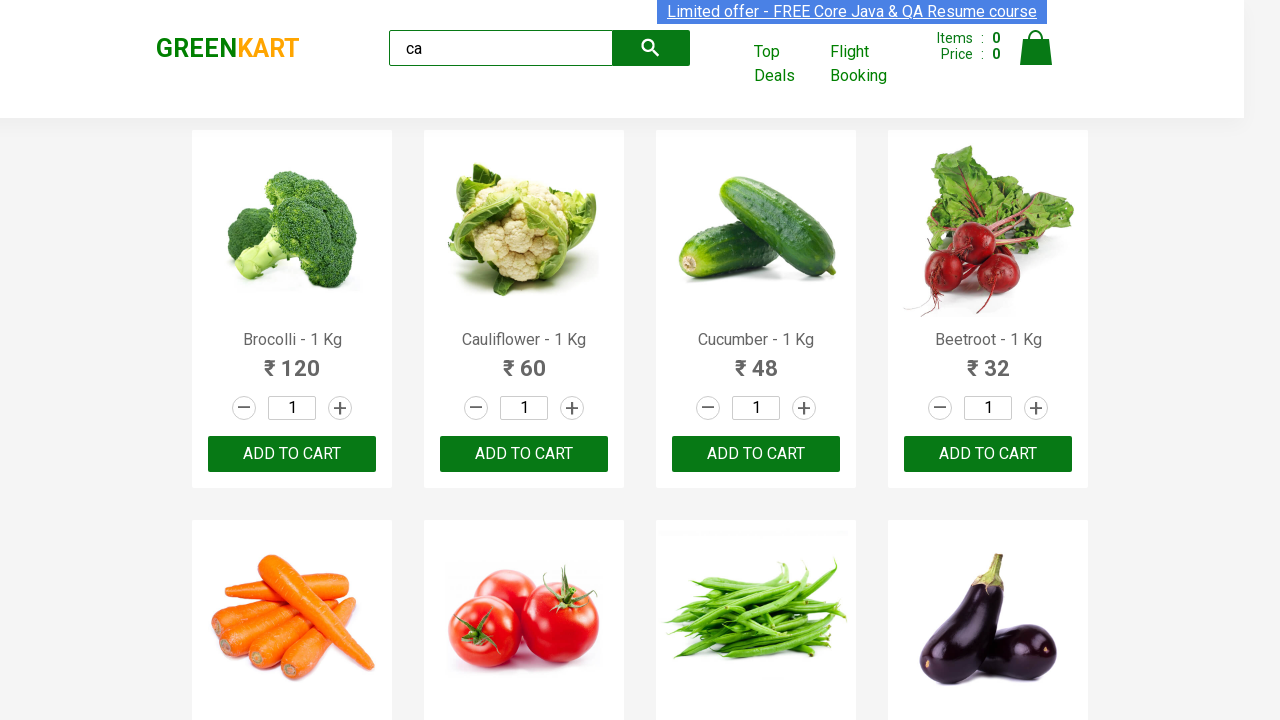

Waited 2 seconds for products to load after search
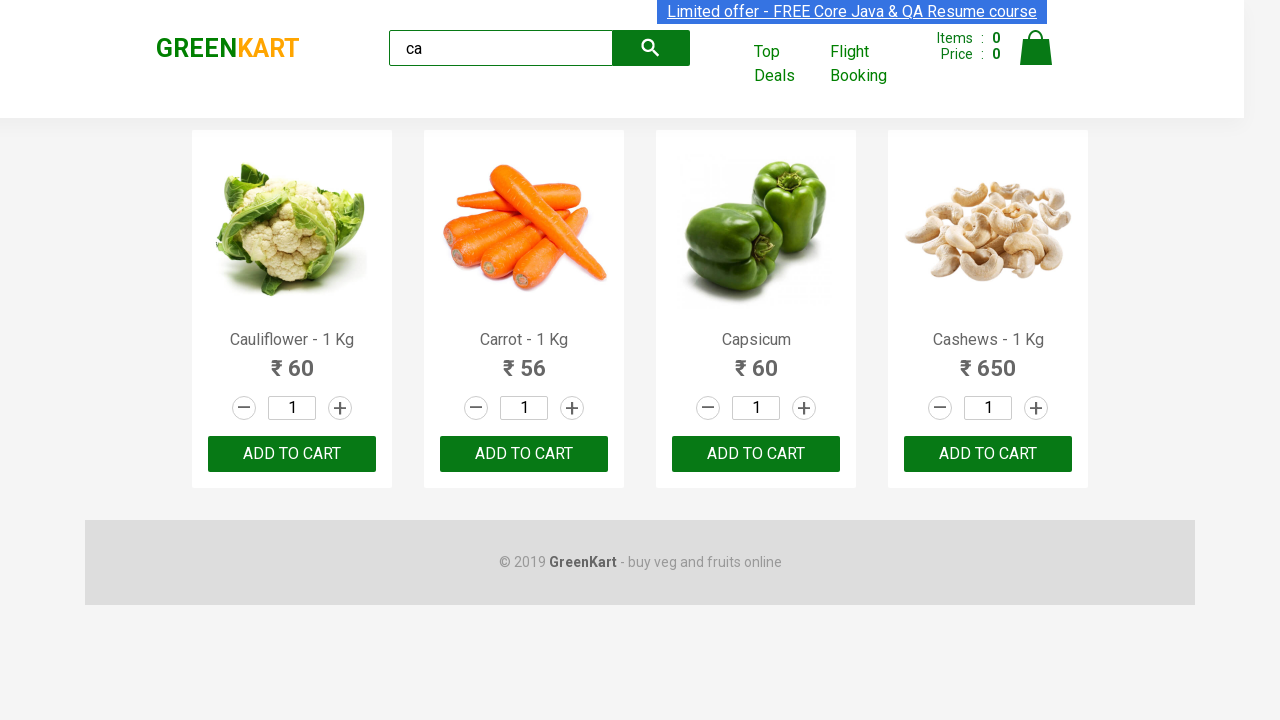

Confirmed filtered products are visible on the page
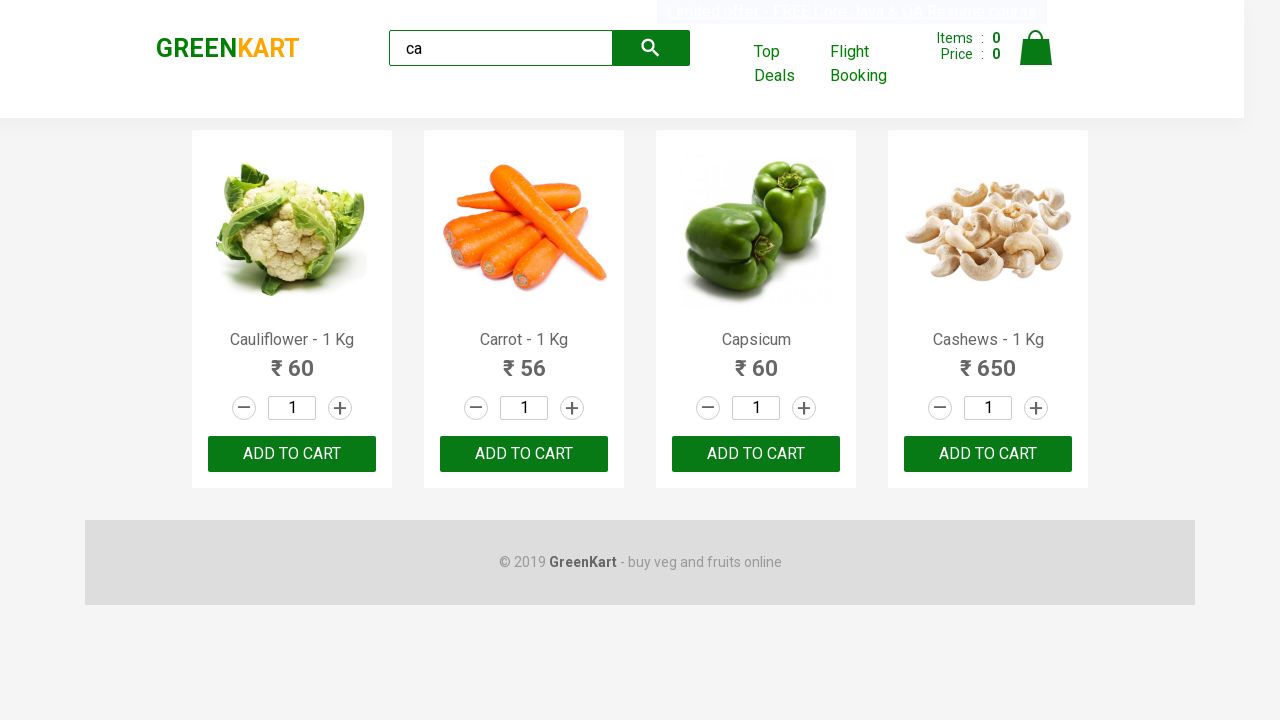

Clicked ADD TO CART button for the second visible product at (524, 454) on .products .product >> nth=1 >> internal:text="ADD TO CART"i
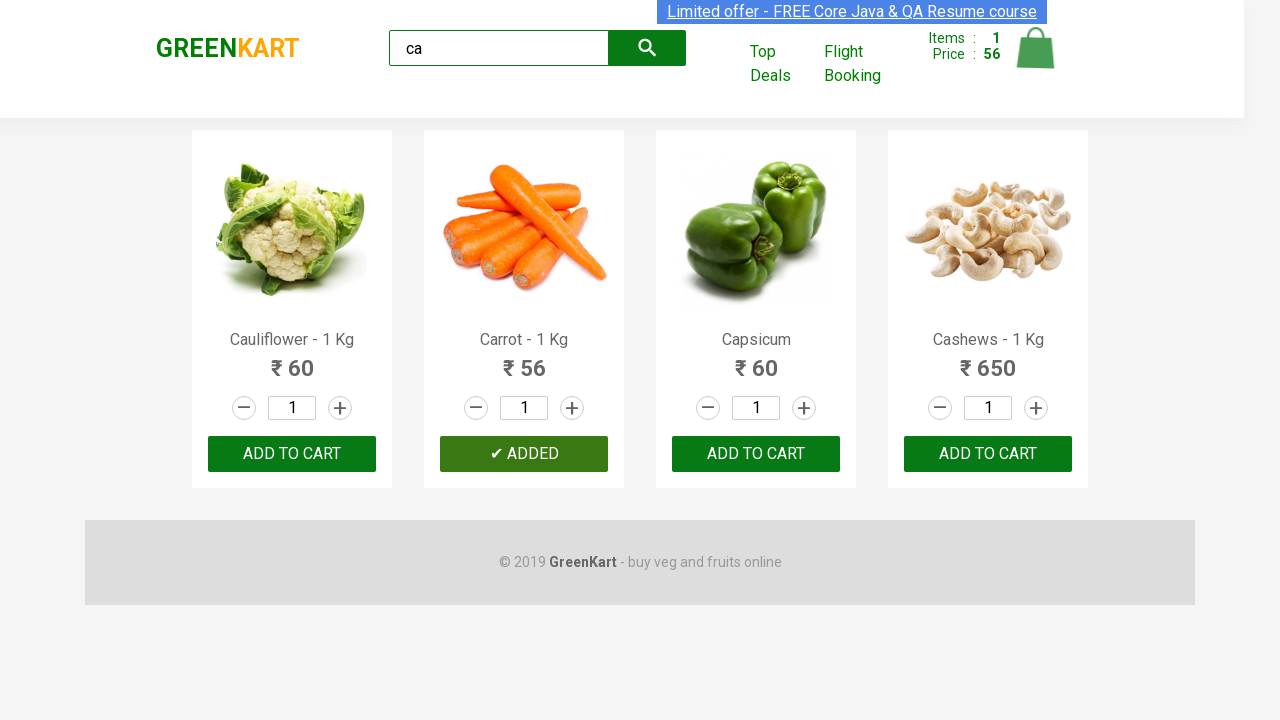

Retrieved all visible products from the page
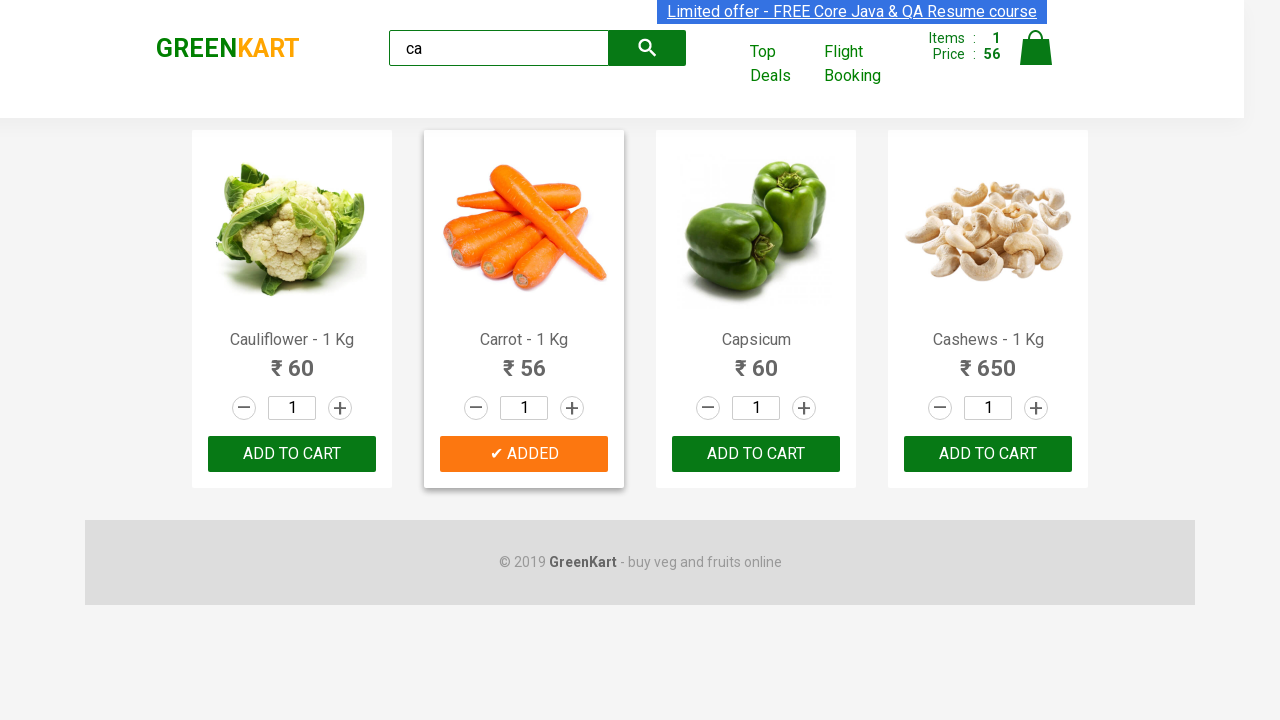

Retrieved product name: Cauliflower - 1 Kg
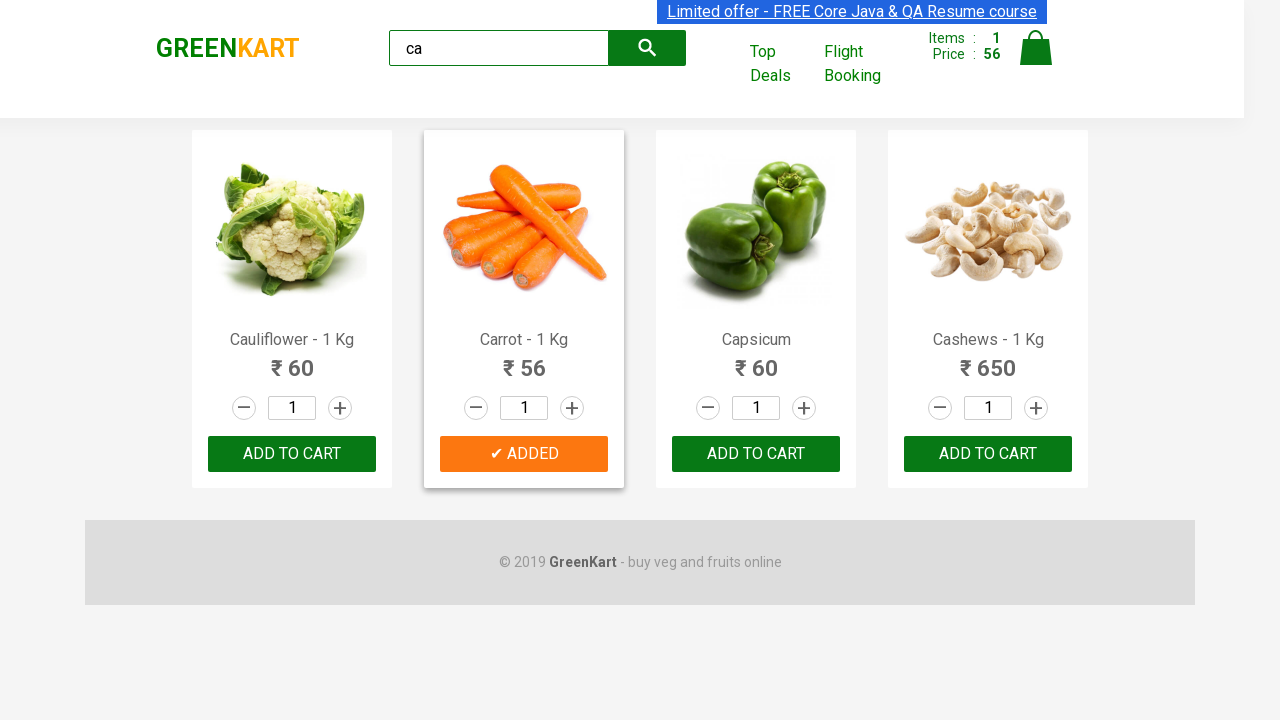

Retrieved product name: Carrot - 1 Kg
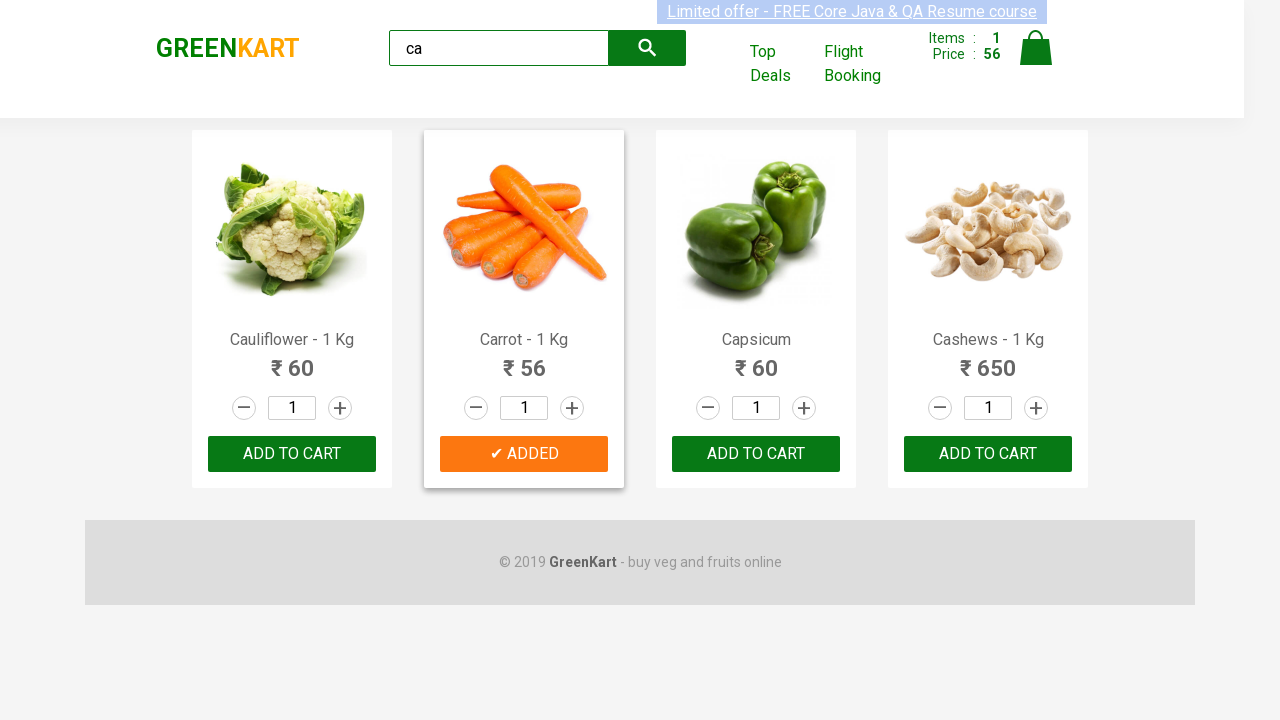

Retrieved product name: Capsicum
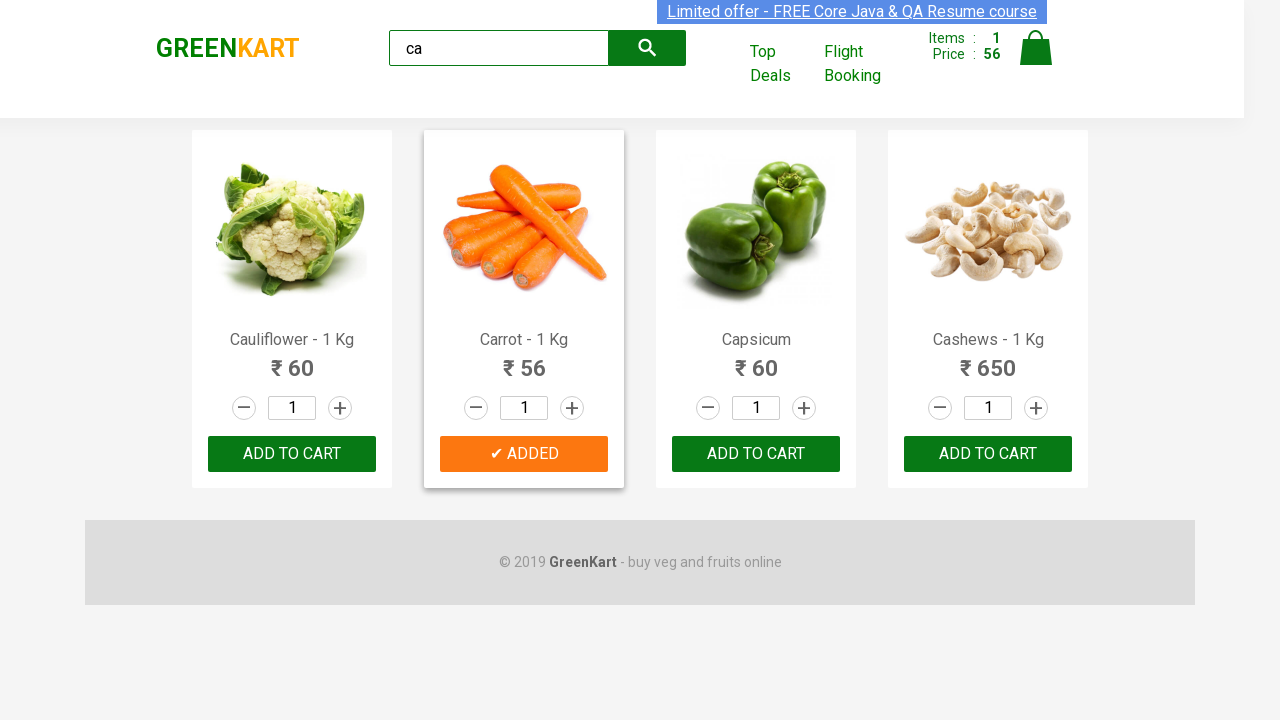

Retrieved product name: Cashews - 1 Kg
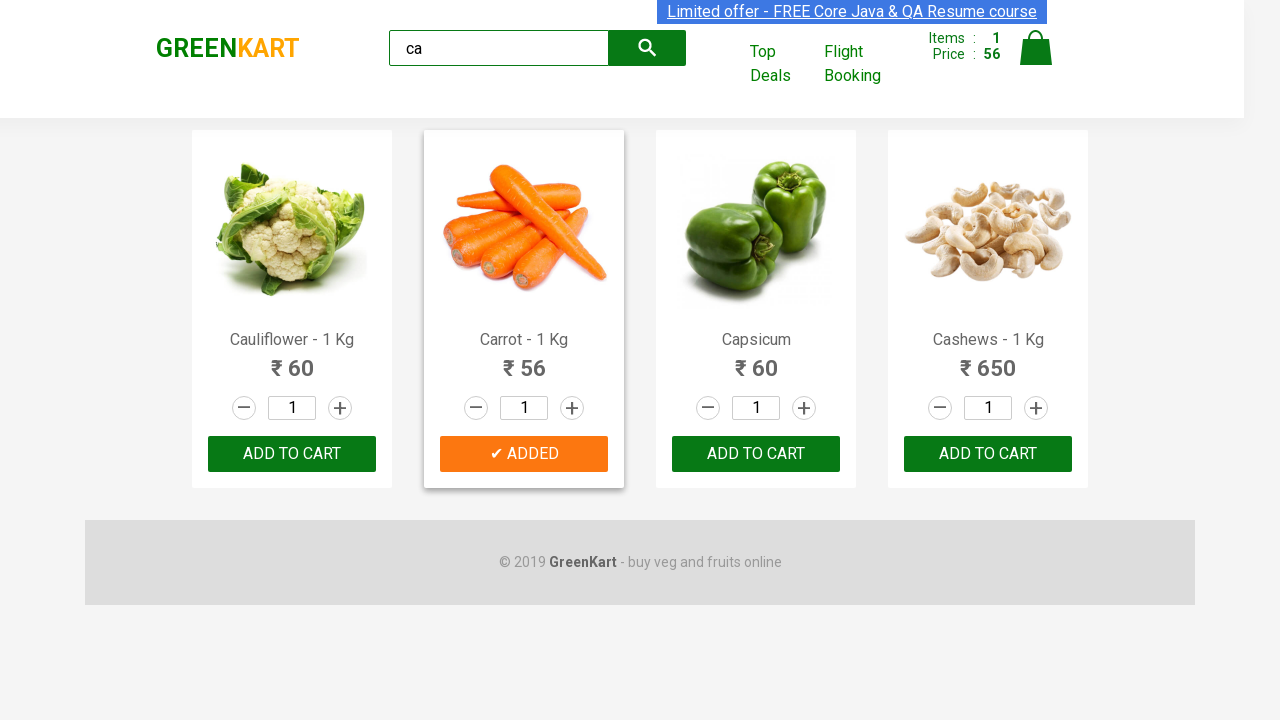

Found Cashews product and clicked ADD TO CART button at (988, 454) on .products .product >> nth=3 >> button
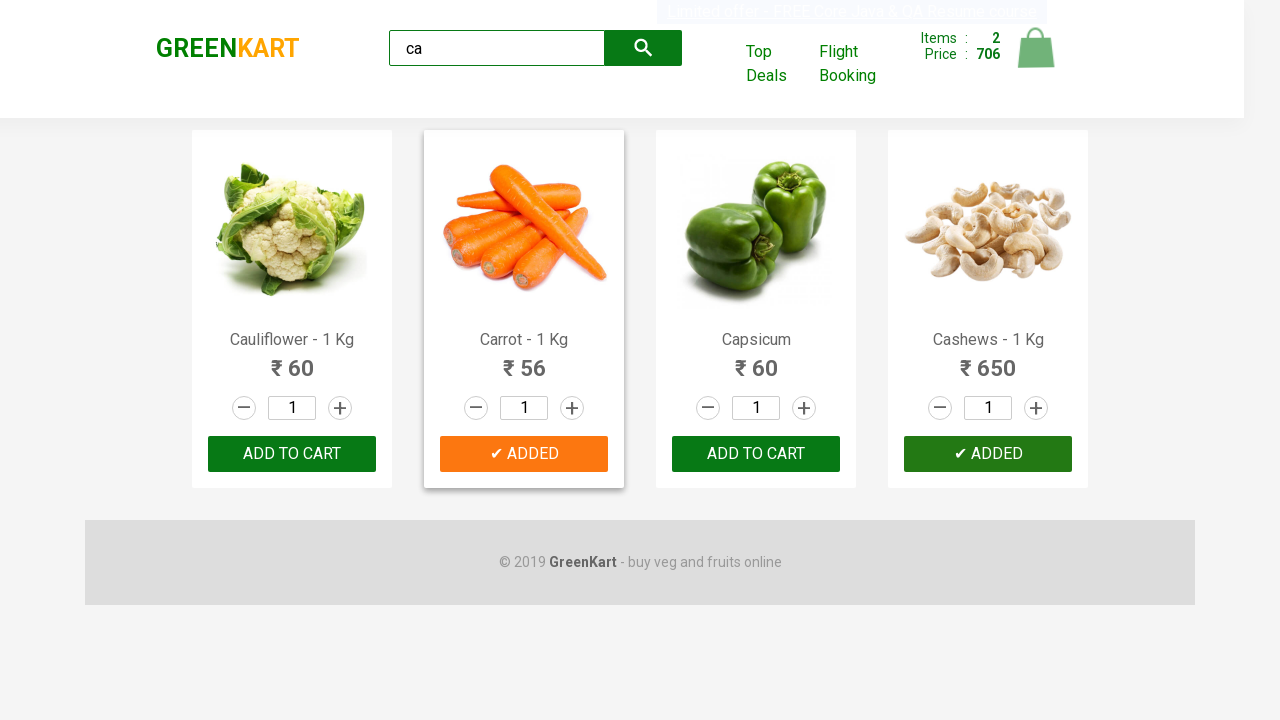

Verified brand text displays 'GREENKART' correctly
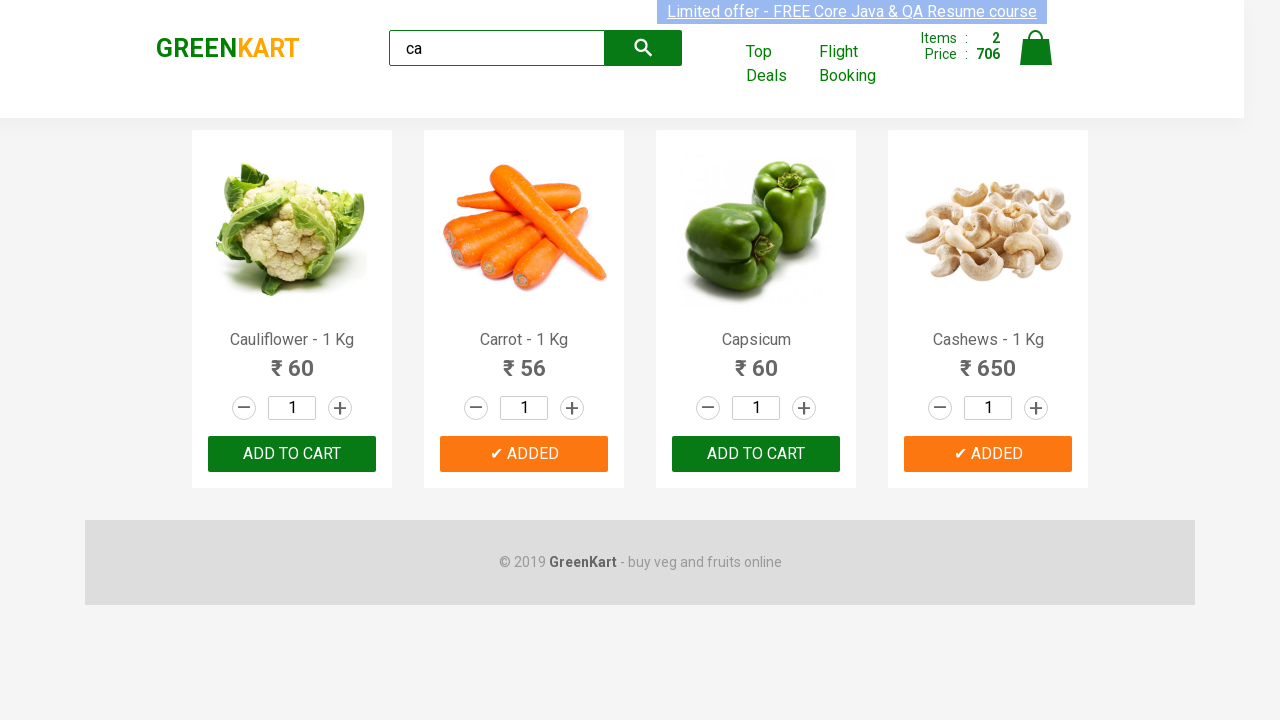

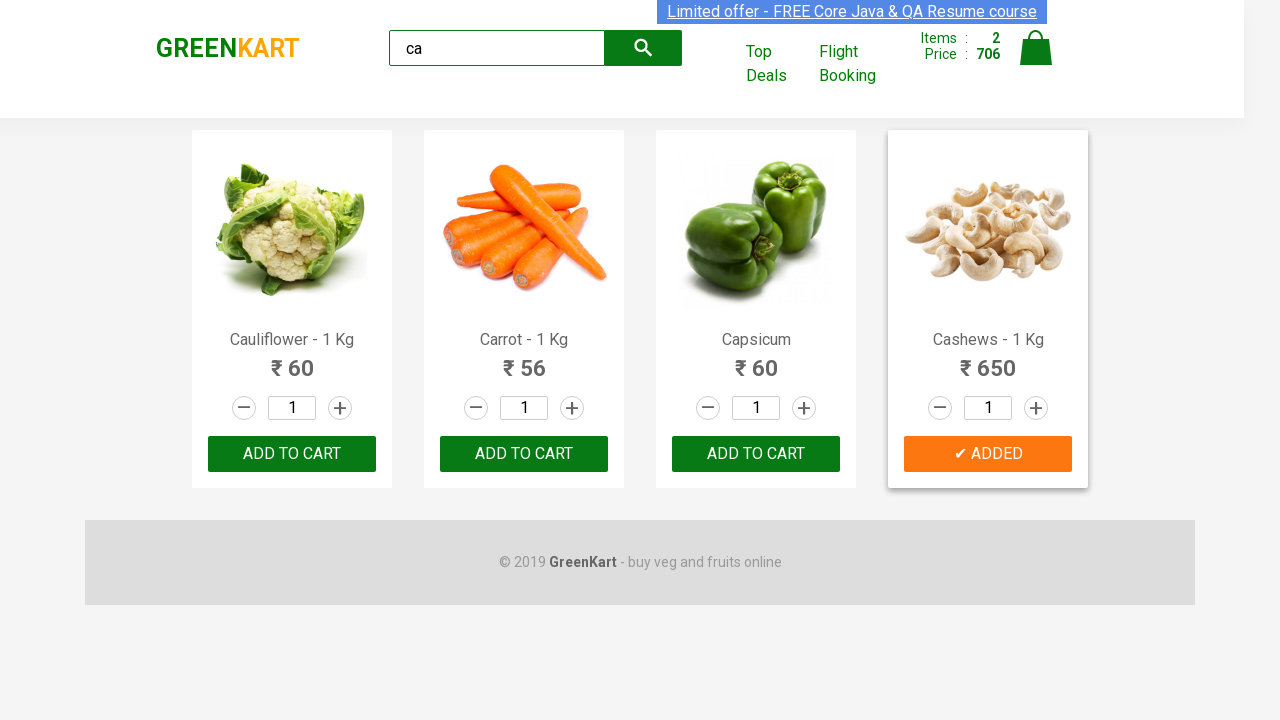